Tests drag and drop functionality by dragging a source element and dropping it onto a target element on the DemoQA droppable page

Starting URL: https://demoqa.com/droppable/

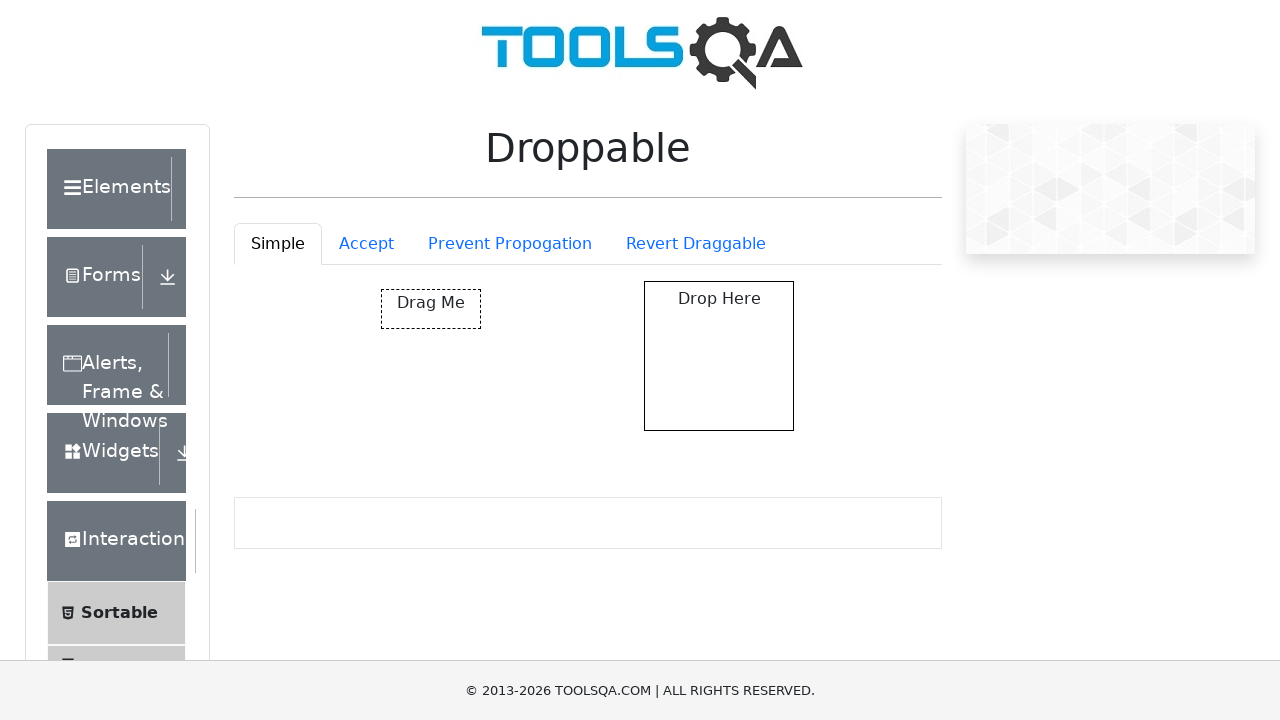

Waited for draggable element to be visible
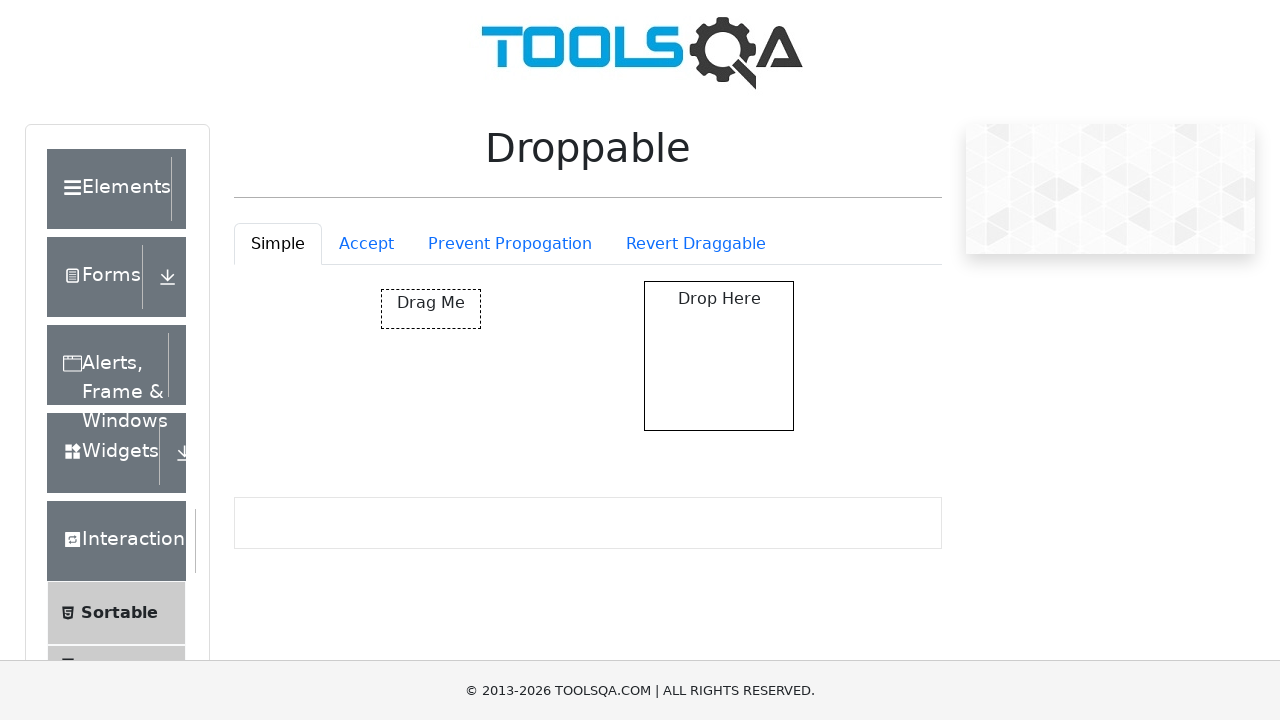

Waited for droppable element to be visible
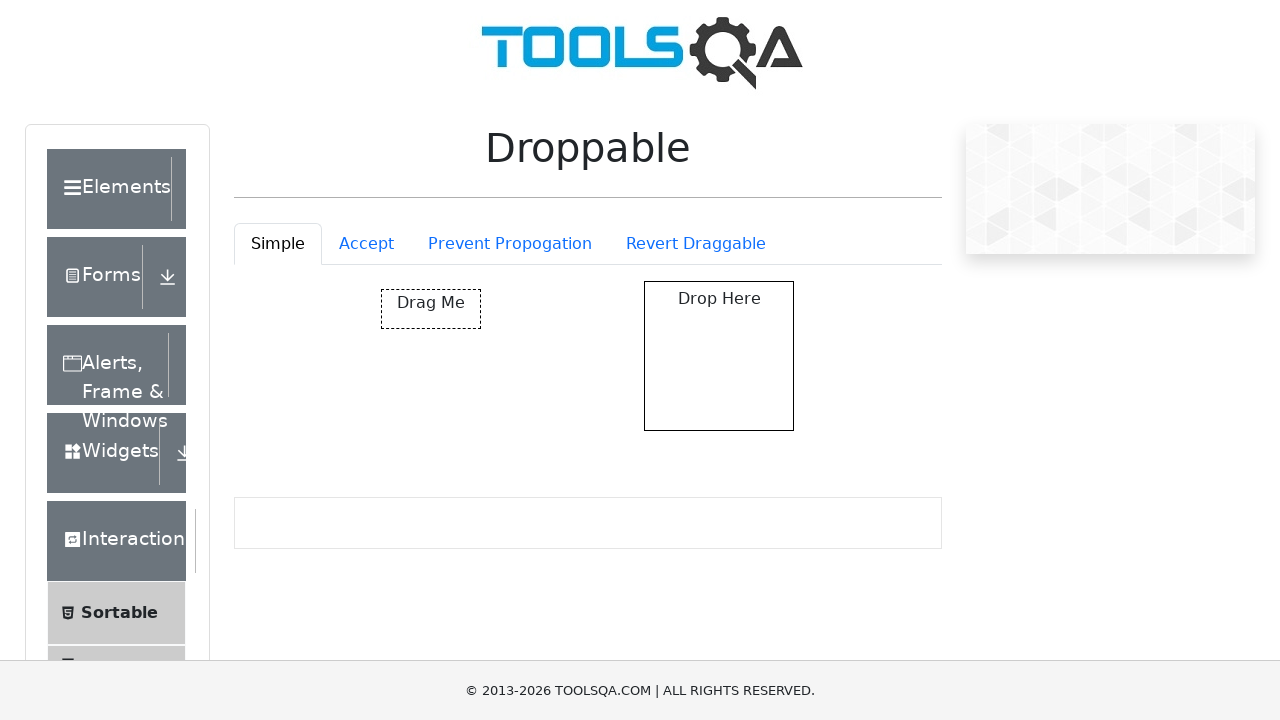

Performed drag and drop action from source element to target element at (719, 356)
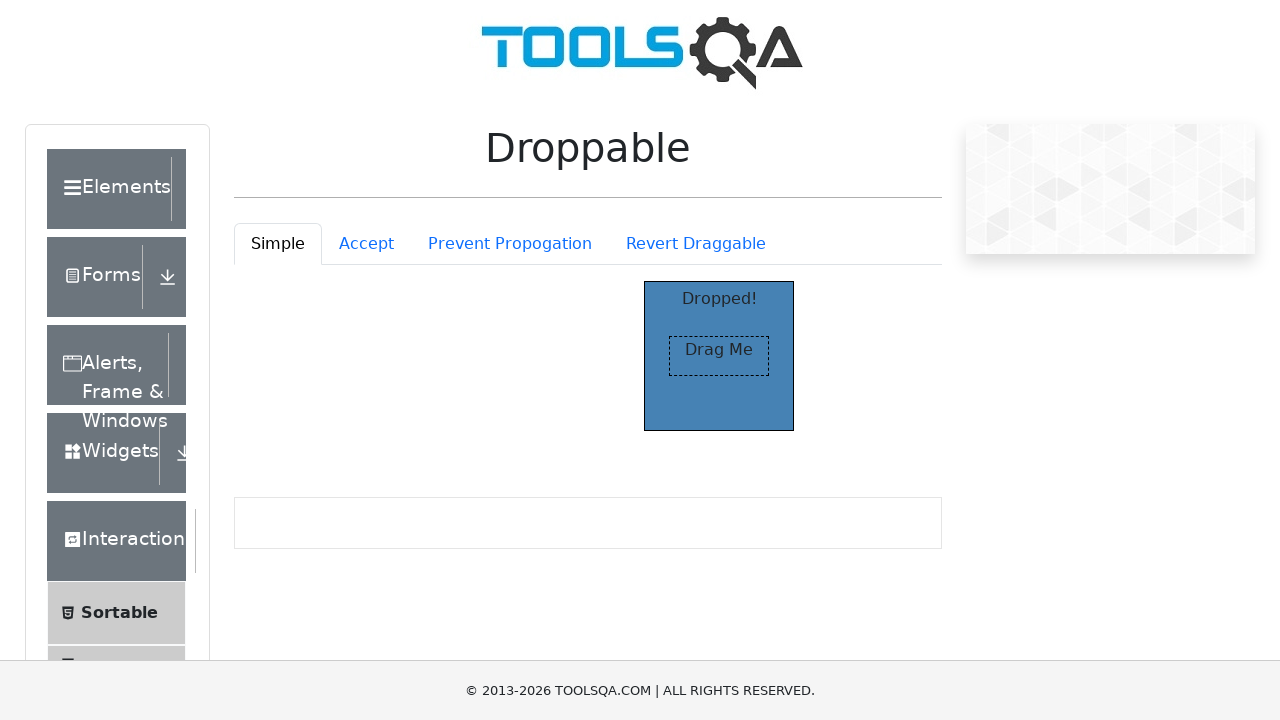

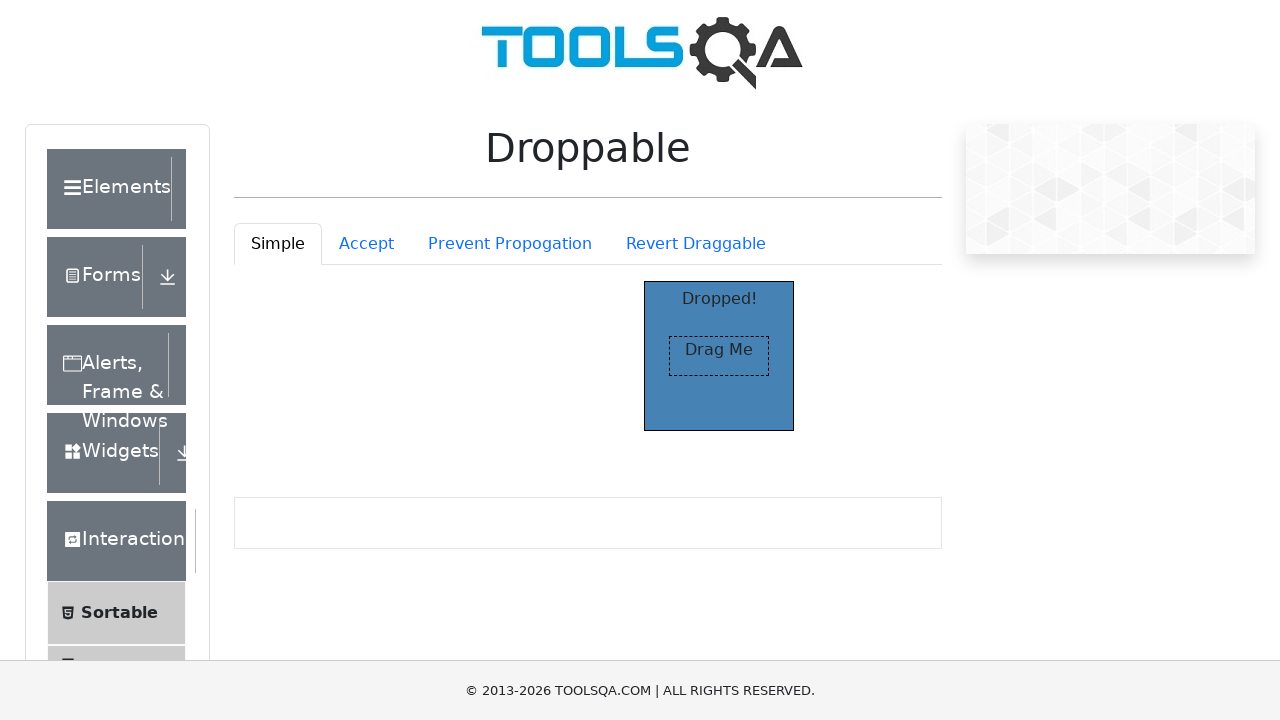